Tests radio button functionality by clicking through all favorite sport radio buttons and verifying their selection state

Starting URL: https://practice.cydeo.com/radio_buttons

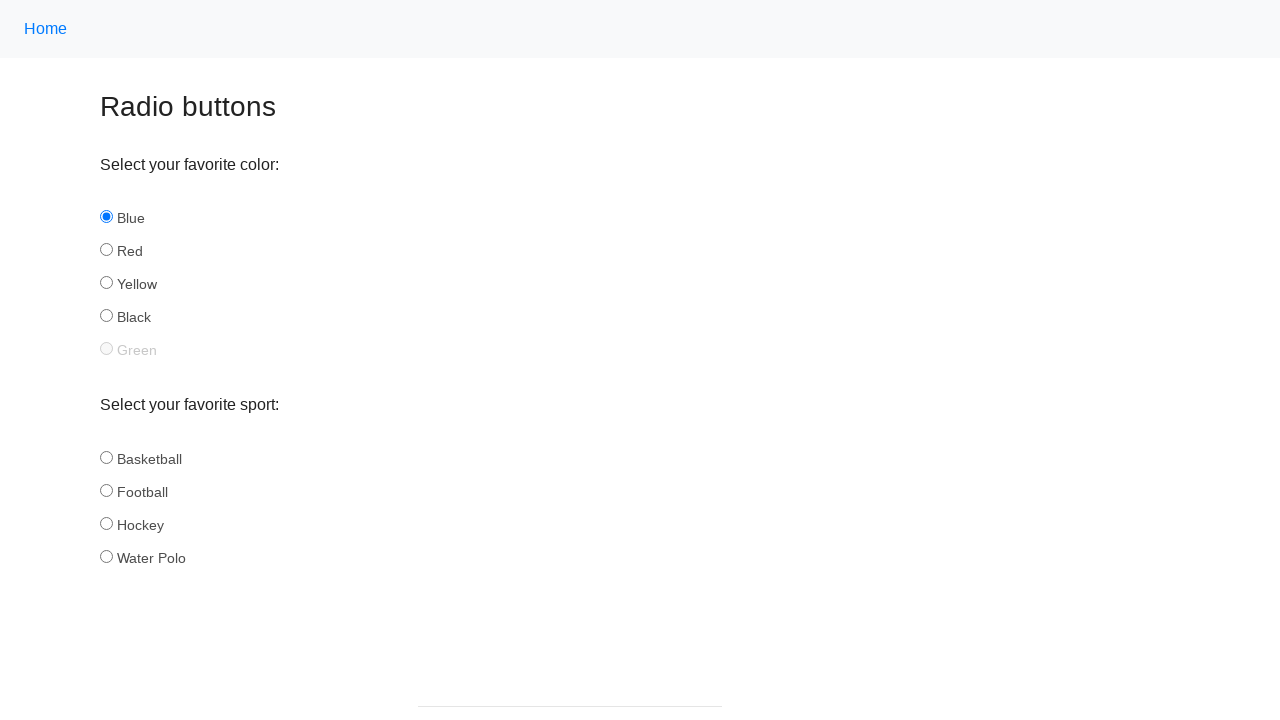

Navigated to radio buttons practice page
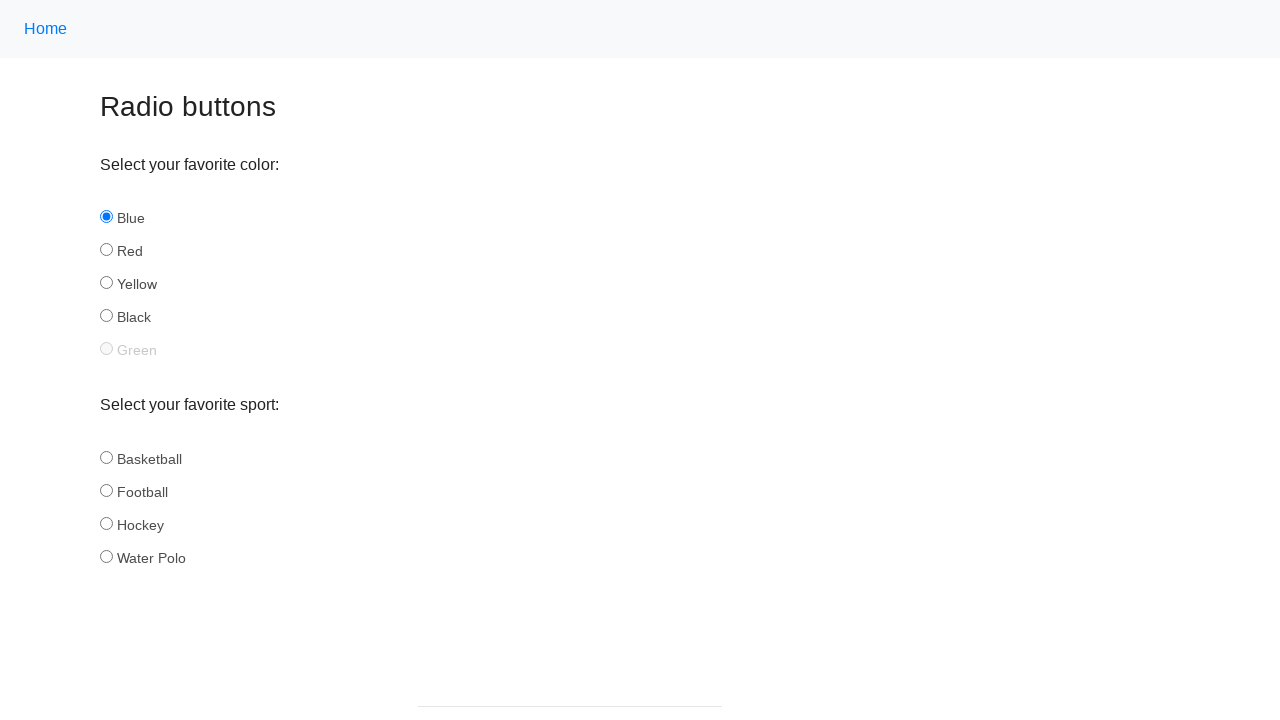

Located all sport radio buttons
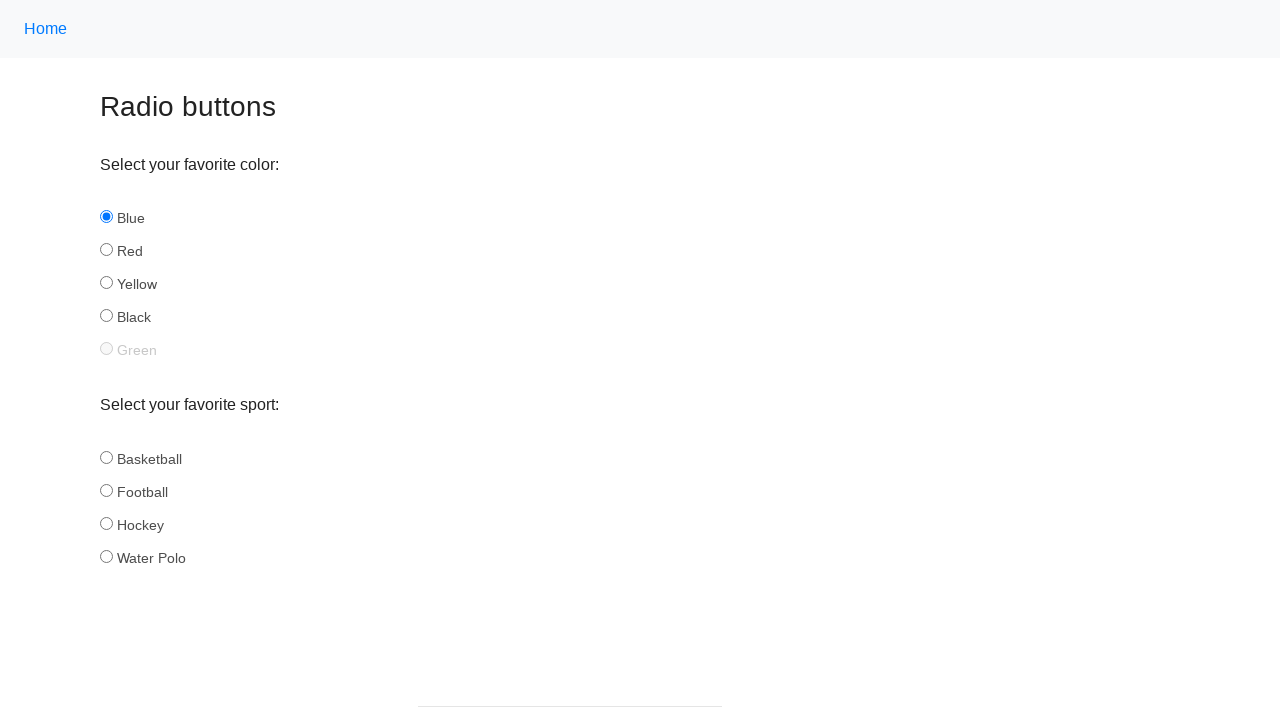

Clicked a sport radio button at (106, 457) on xpath=//input[@name='sport'] >> nth=0
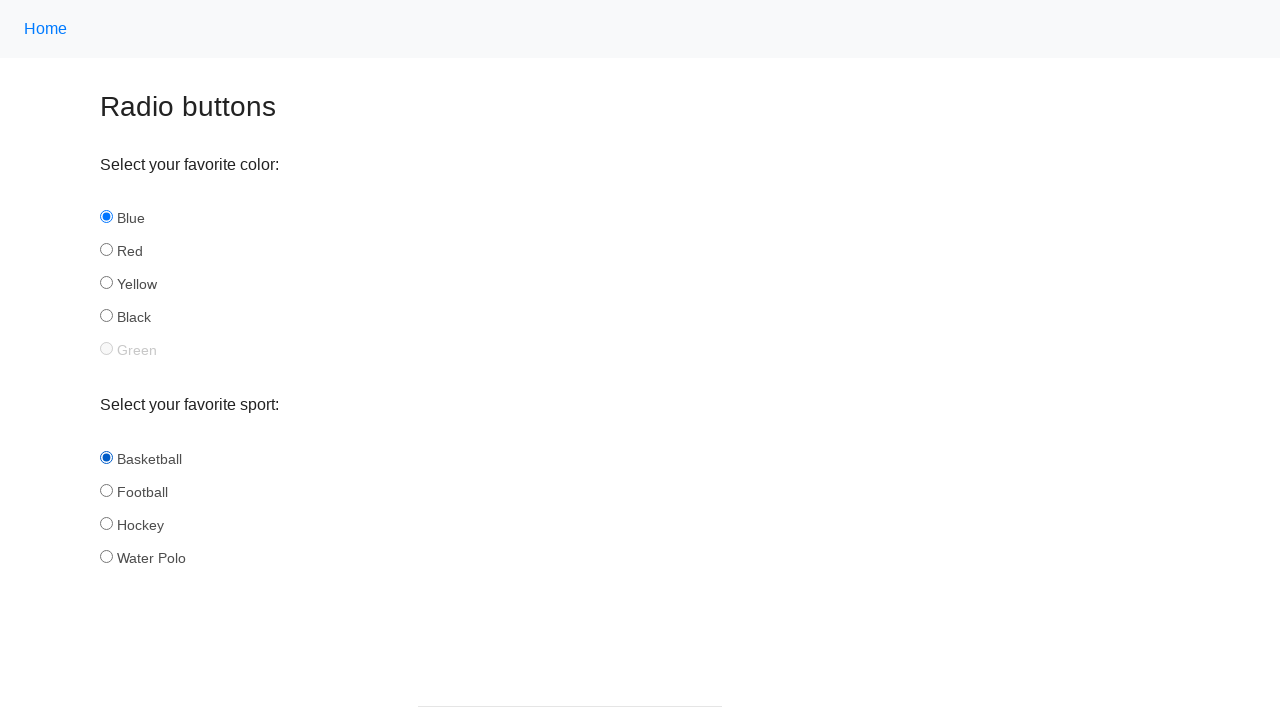

Verified that the radio button is selected
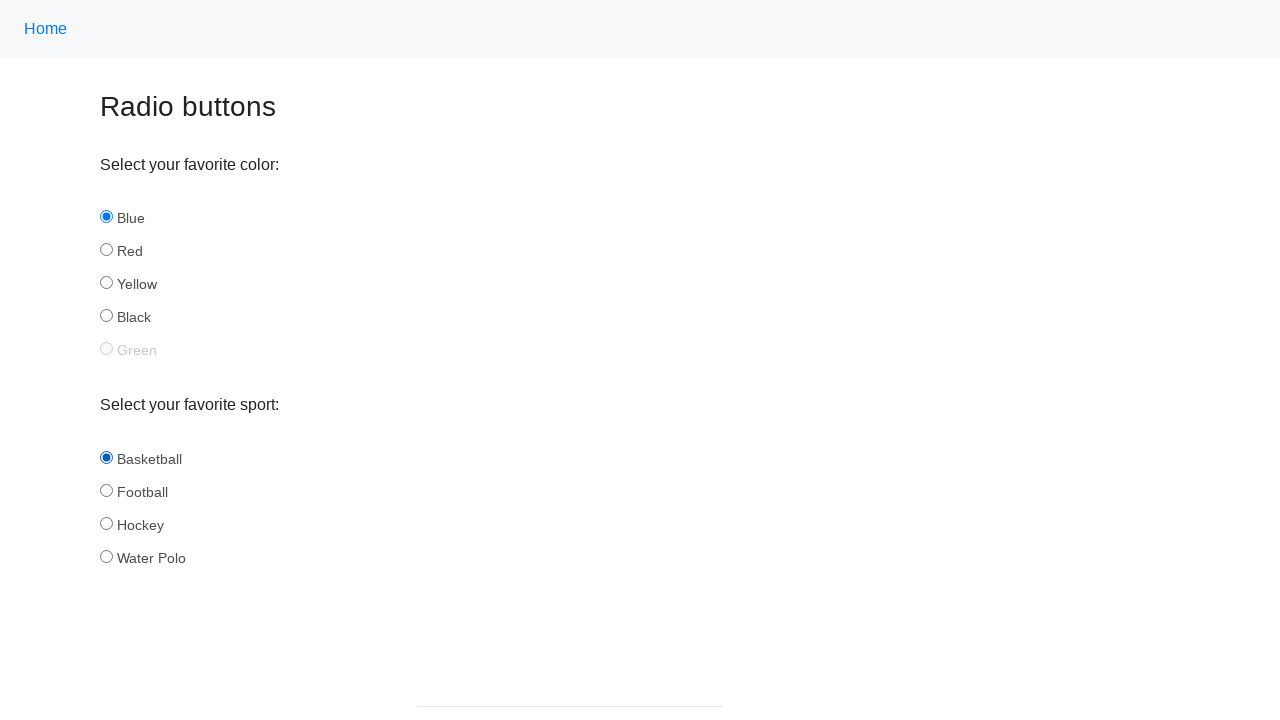

Clicked a sport radio button at (106, 490) on xpath=//input[@name='sport'] >> nth=1
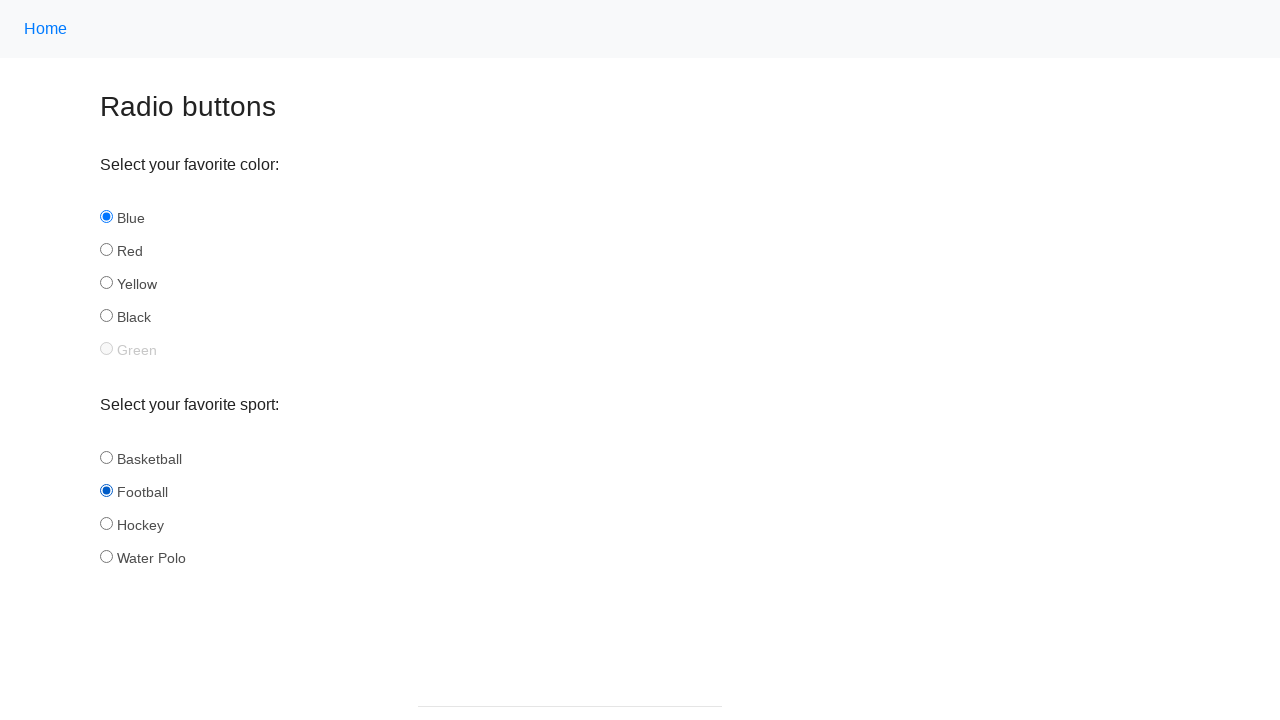

Verified that the radio button is selected
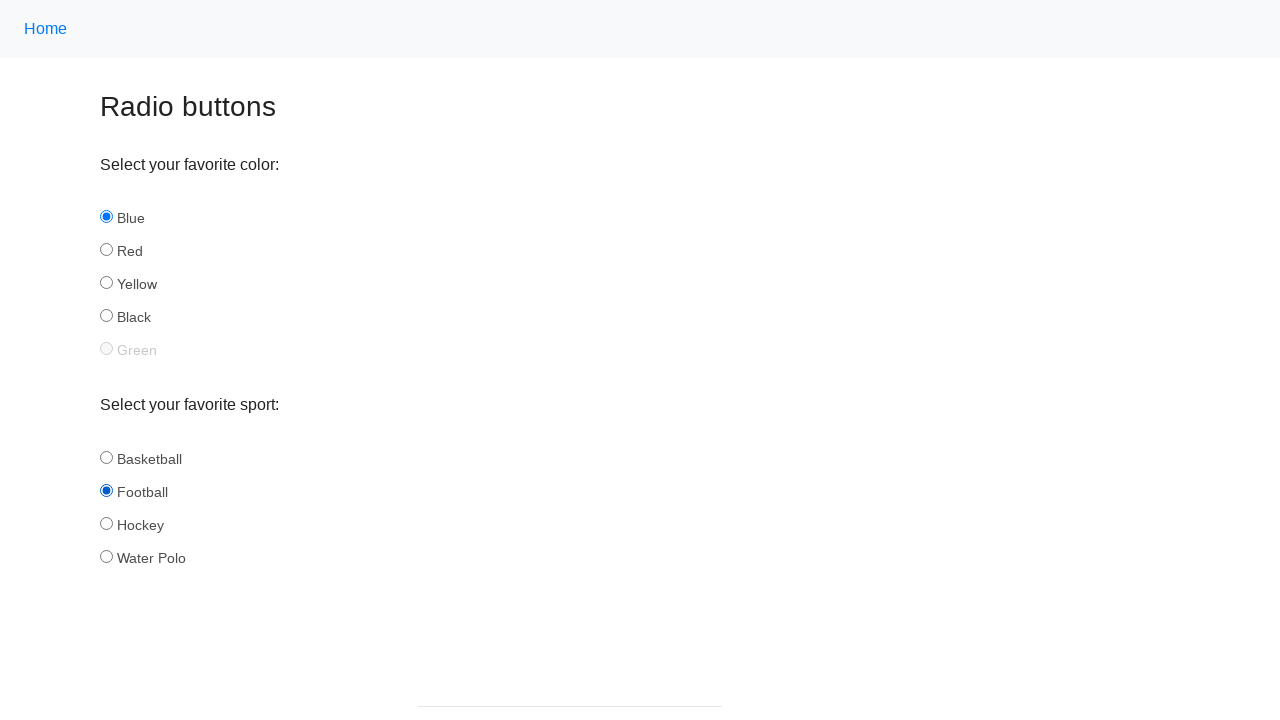

Clicked a sport radio button at (106, 523) on xpath=//input[@name='sport'] >> nth=2
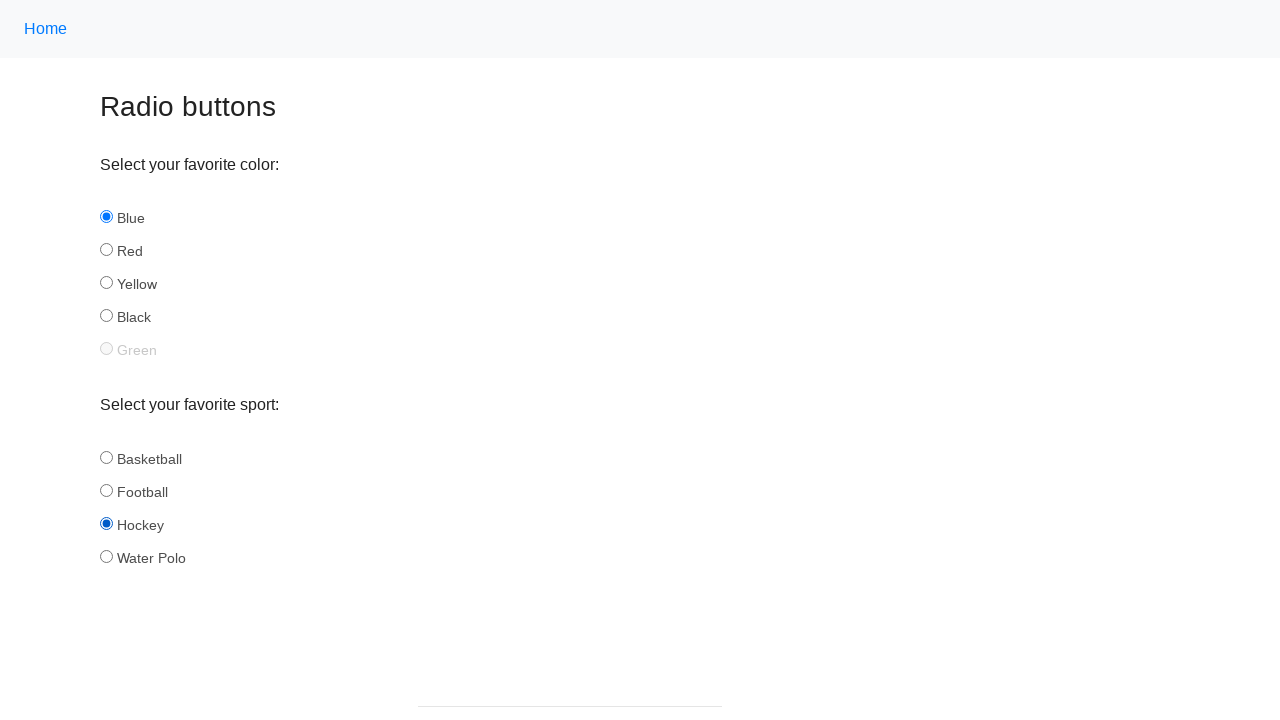

Verified that the radio button is selected
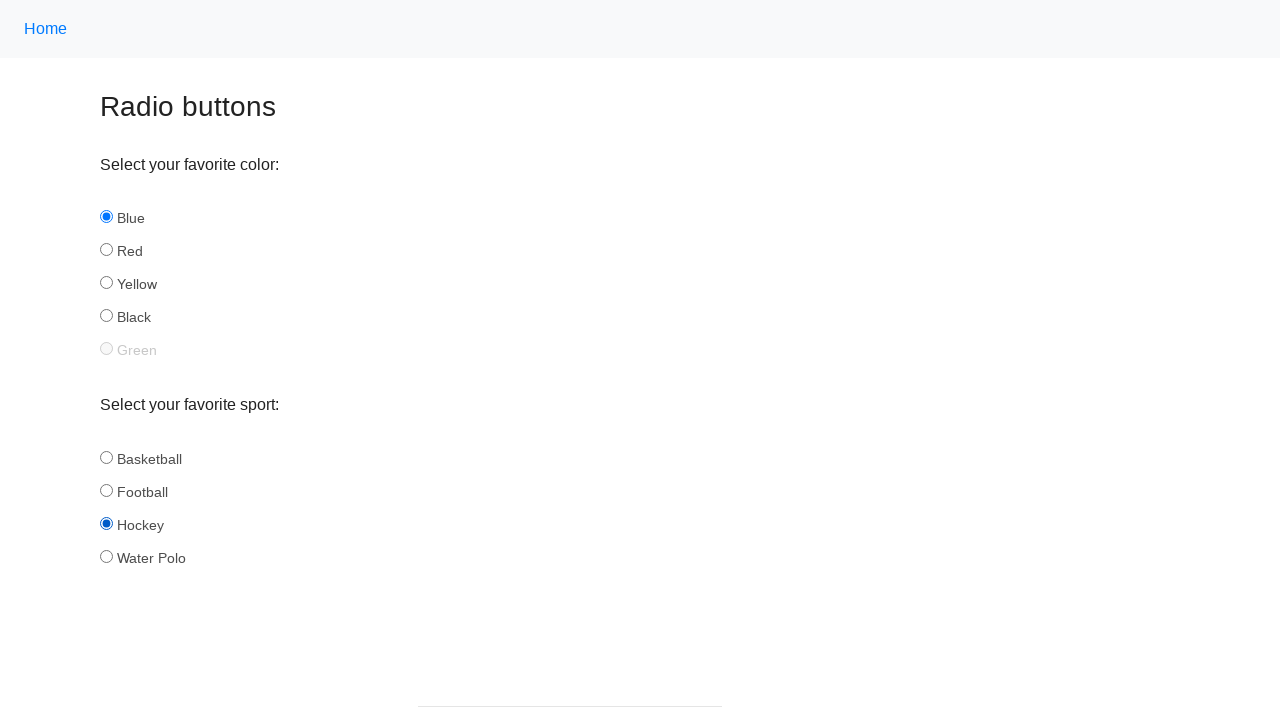

Clicked a sport radio button at (106, 556) on xpath=//input[@name='sport'] >> nth=3
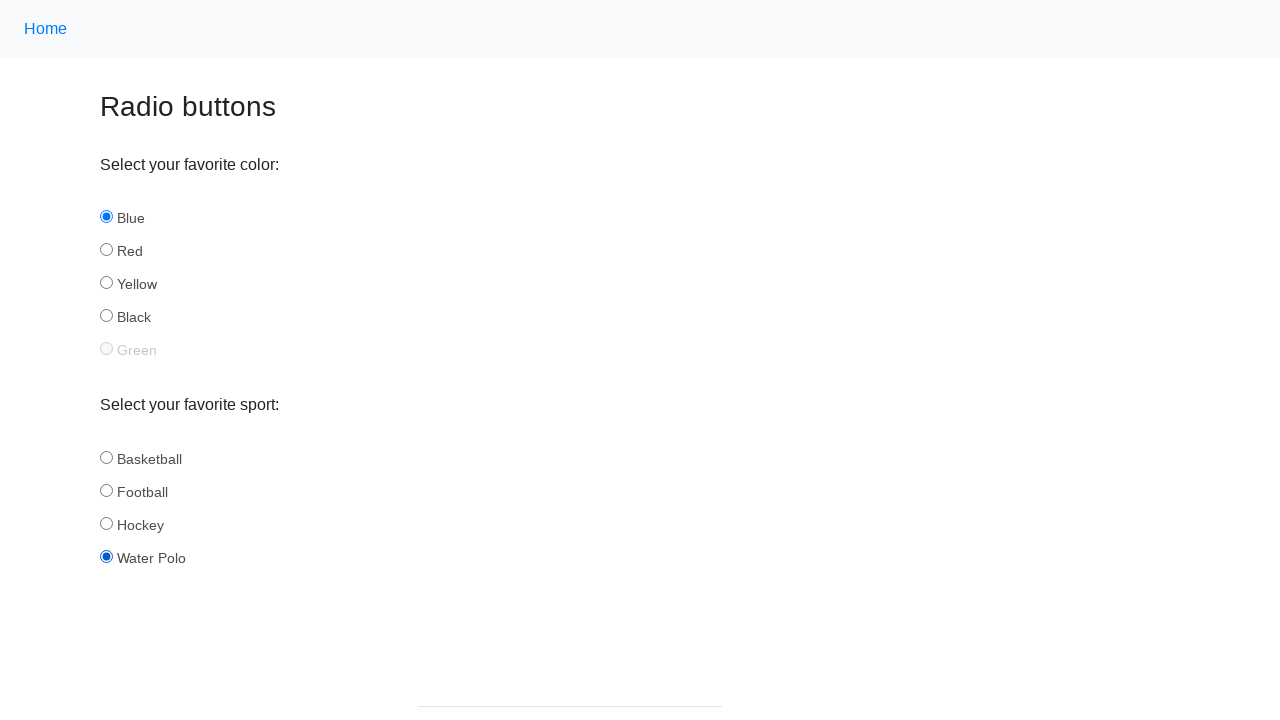

Verified that the radio button is selected
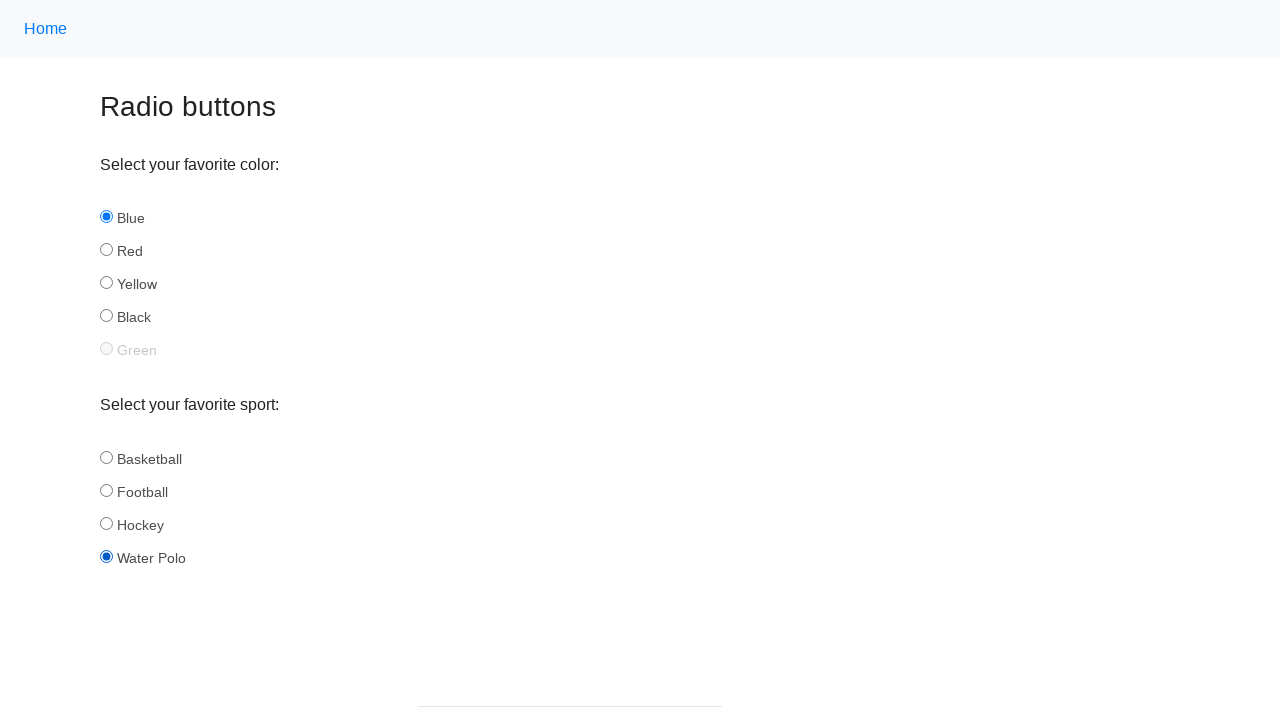

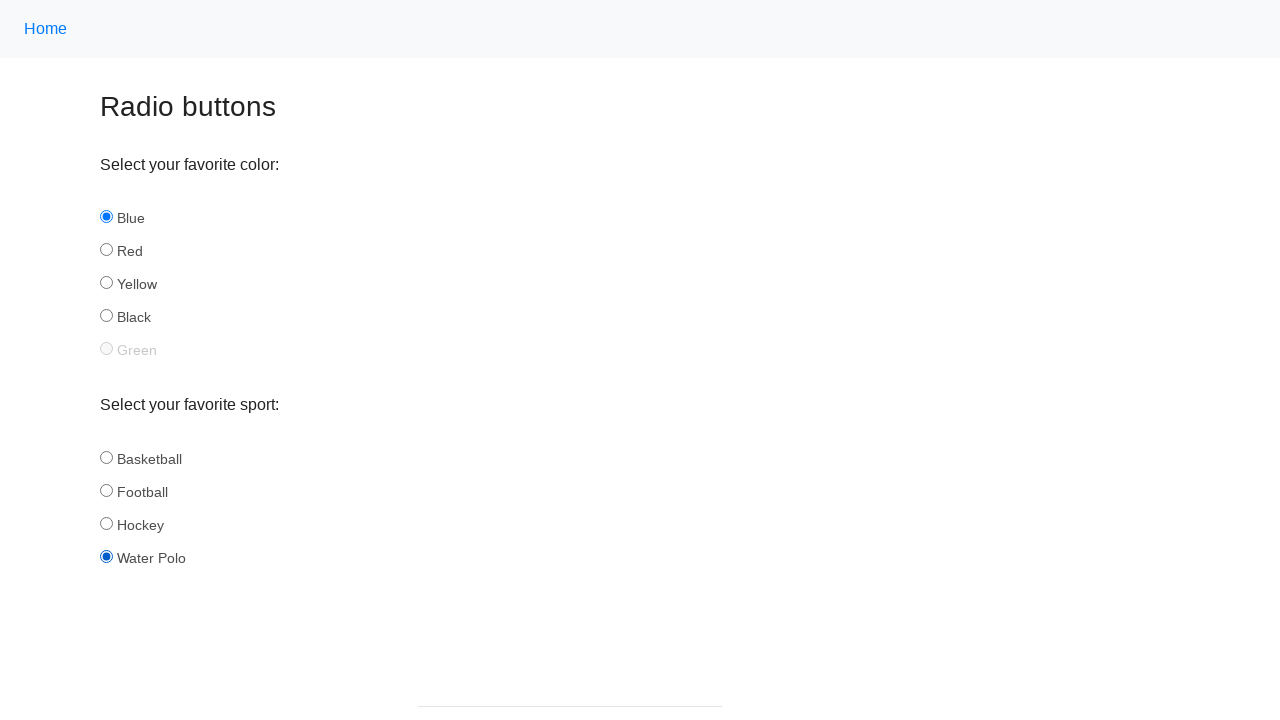